Tests checkbox handling by finding all checkboxes on the page and clicking the last 3 checkboxes

Starting URL: http://testautomationpractice.blogspot.com/

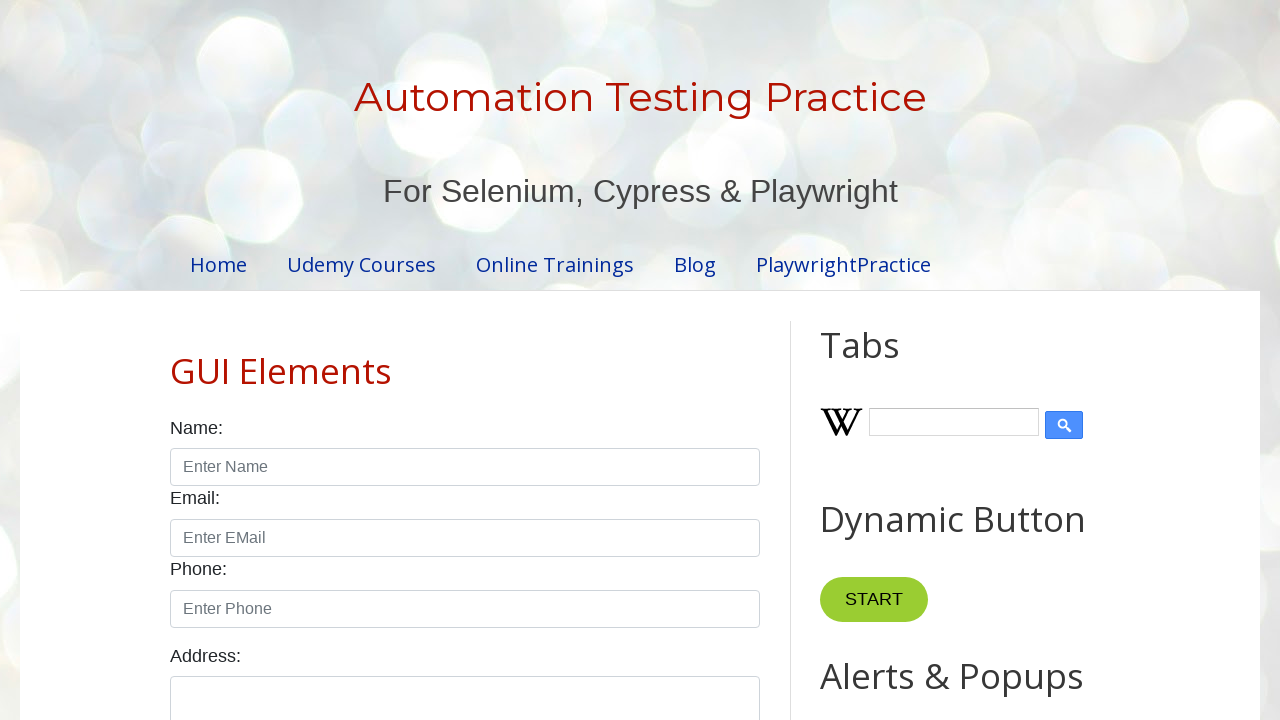

Navigated to test automation practice website
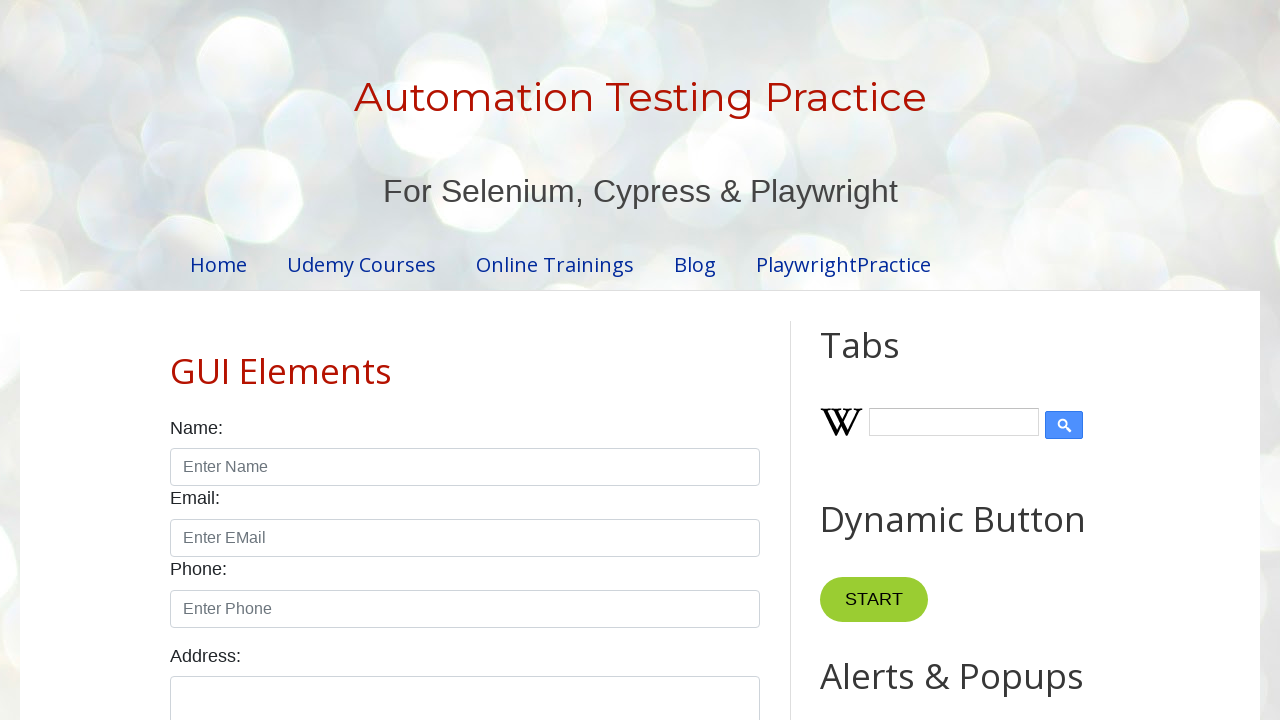

Located all checkboxes on the page
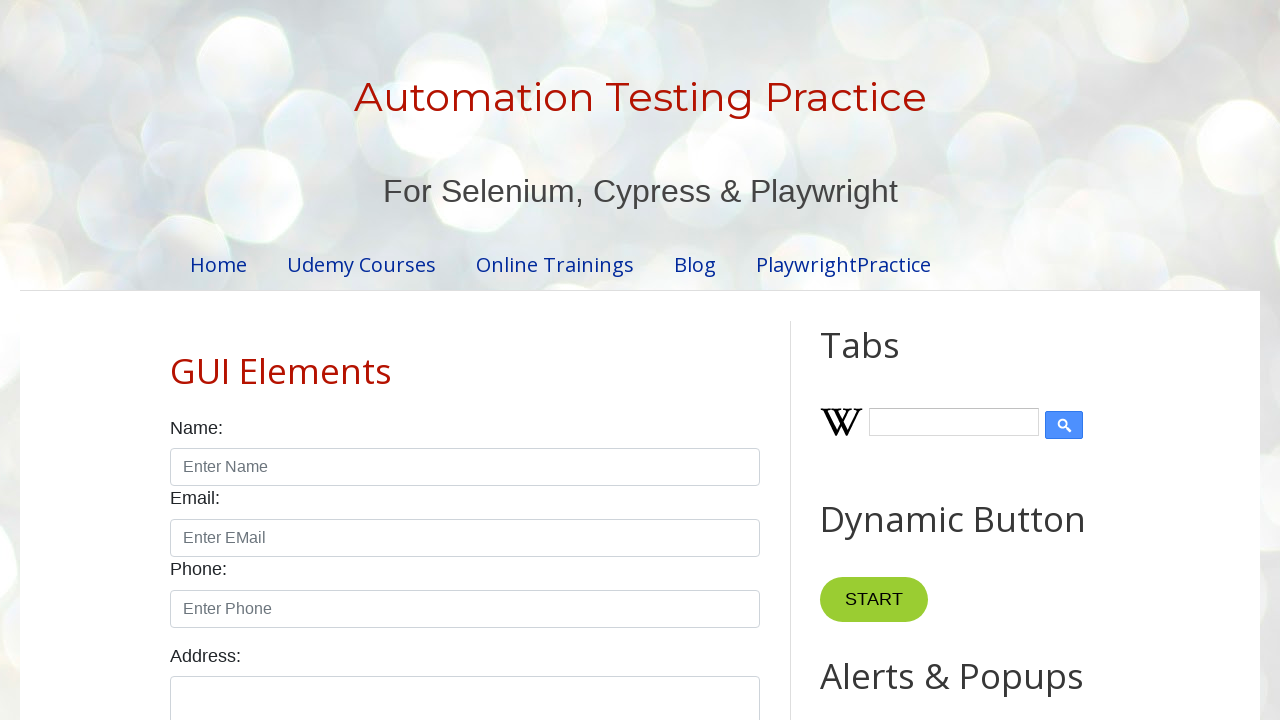

Clicked checkbox at index 4 at (604, 360) on xpath=//input[@class='form-check-input' and @type='checkbox'] >> nth=4
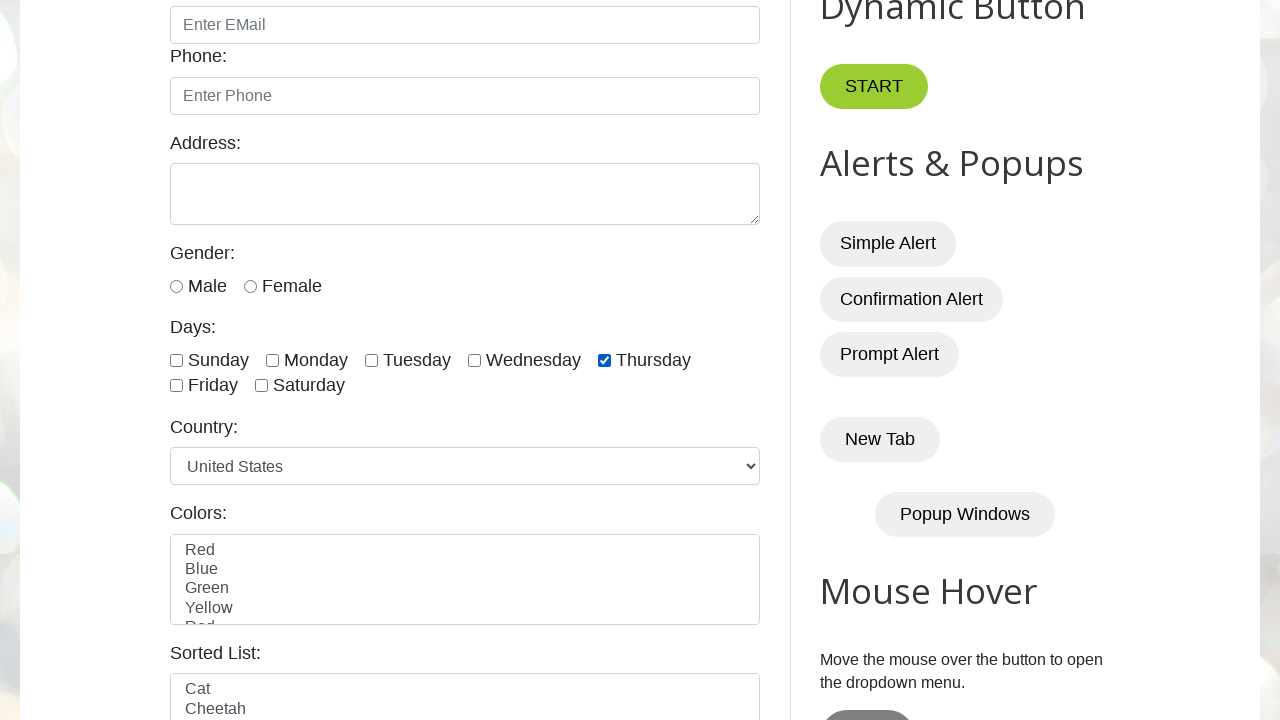

Clicked checkbox at index 5 at (176, 386) on xpath=//input[@class='form-check-input' and @type='checkbox'] >> nth=5
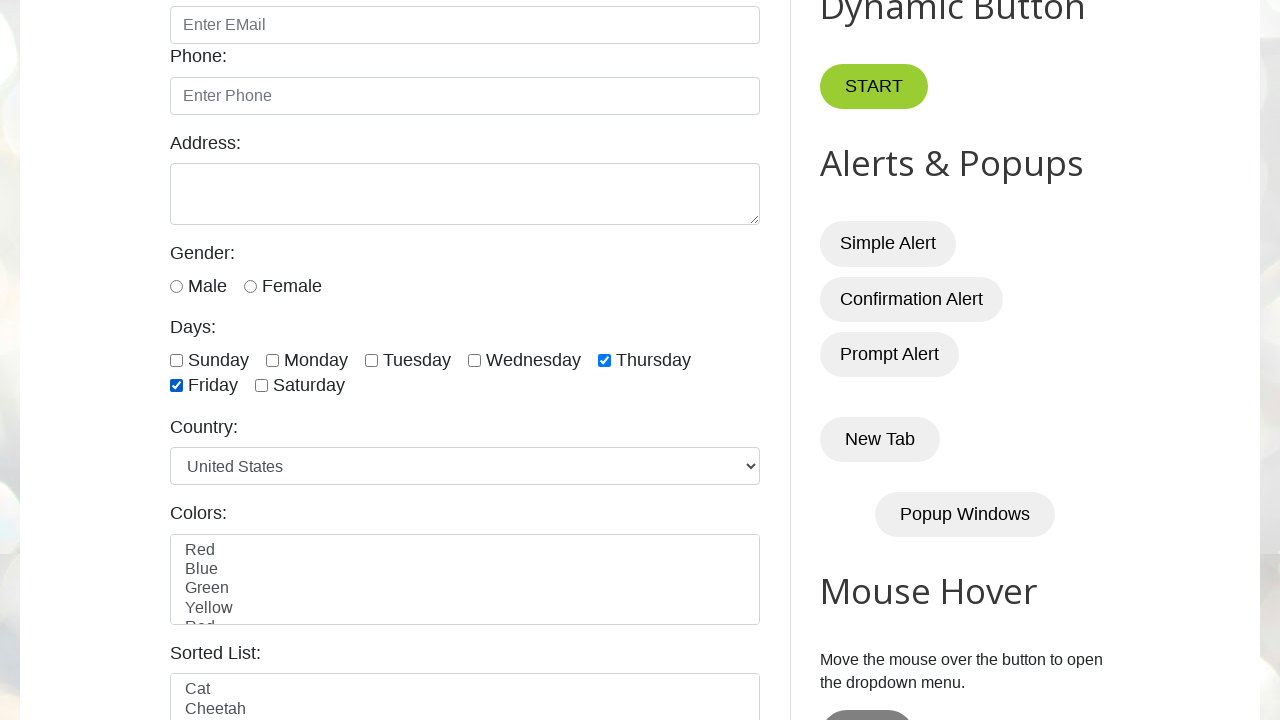

Clicked checkbox at index 6 at (262, 386) on xpath=//input[@class='form-check-input' and @type='checkbox'] >> nth=6
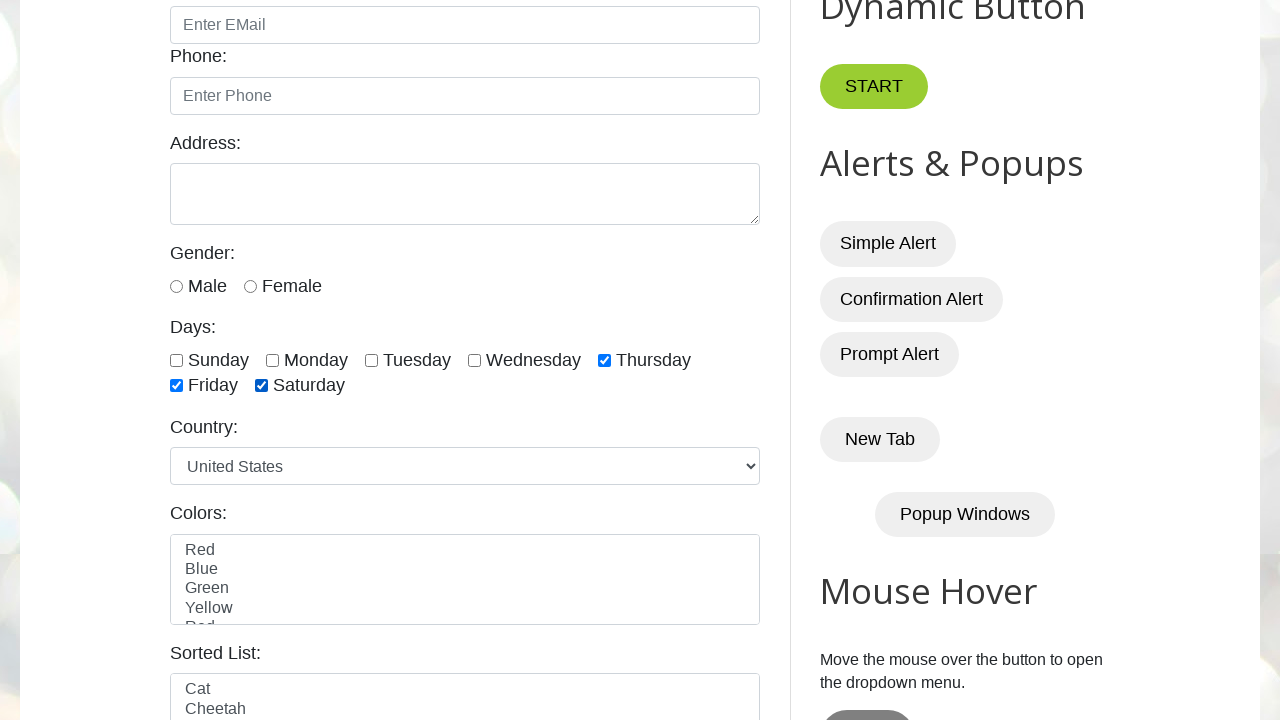

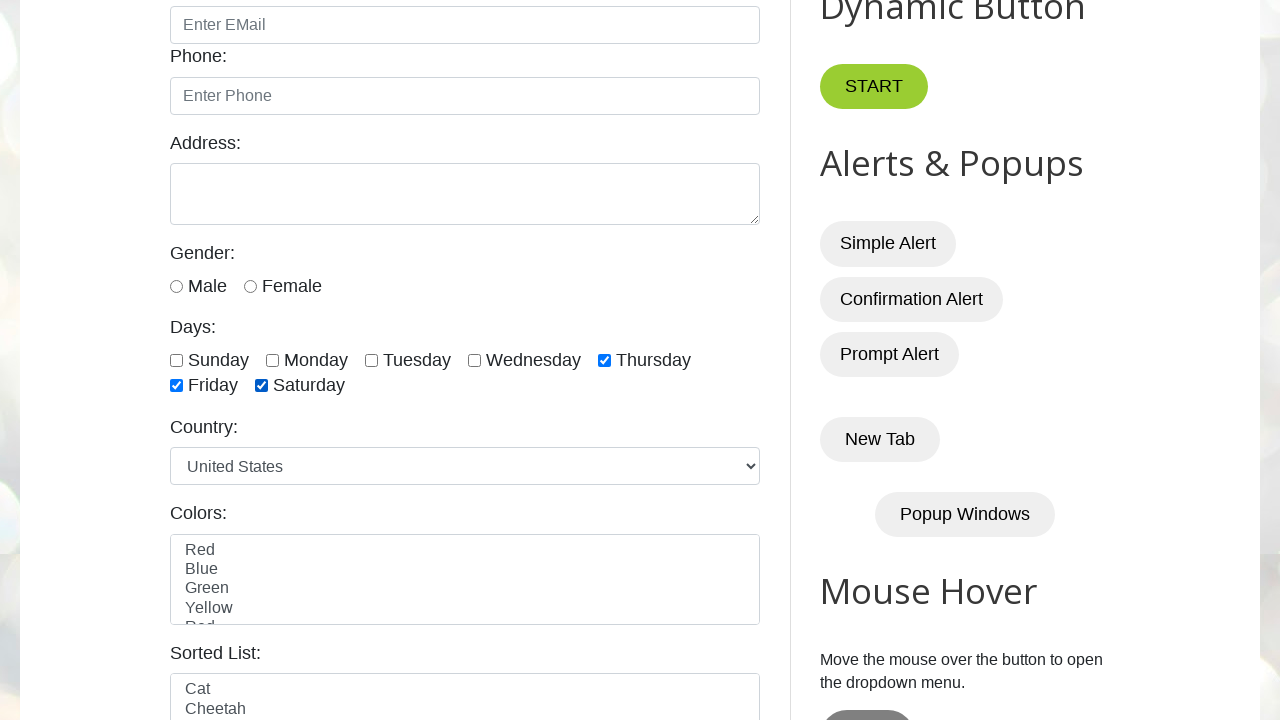